Tests GitHub's advanced search functionality by filling in search criteria (search term, repository owner, date, and language) and submitting the search form.

Starting URL: https://github.com/search/advanced

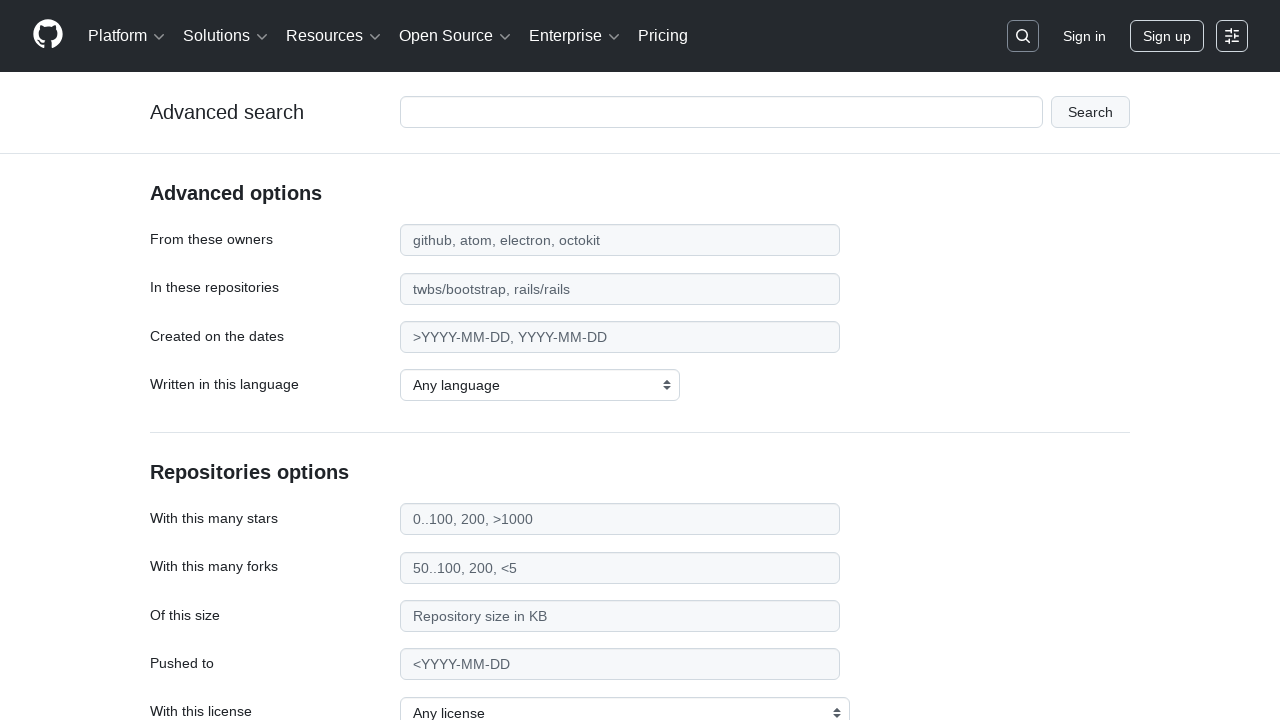

Filled search term field with 'web-scraping' on #adv_code_search input.js-advanced-search-input
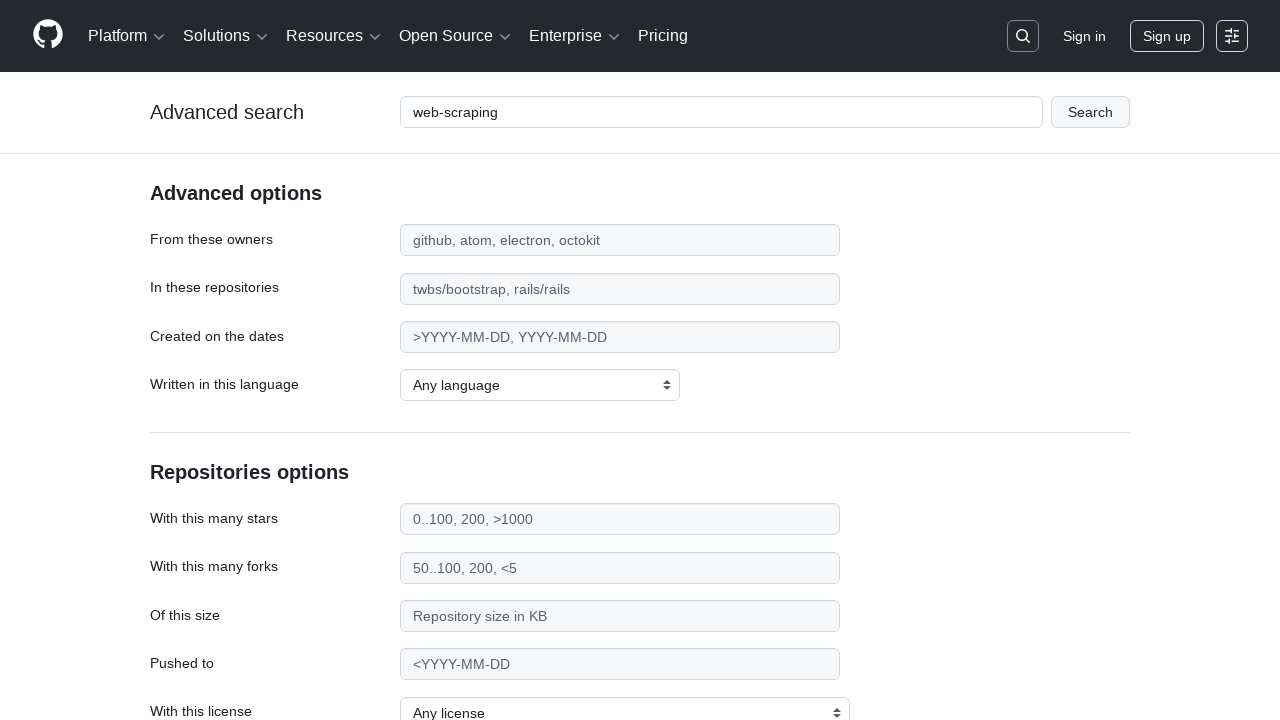

Filled repository owner field with 'microsoft' on #search_from
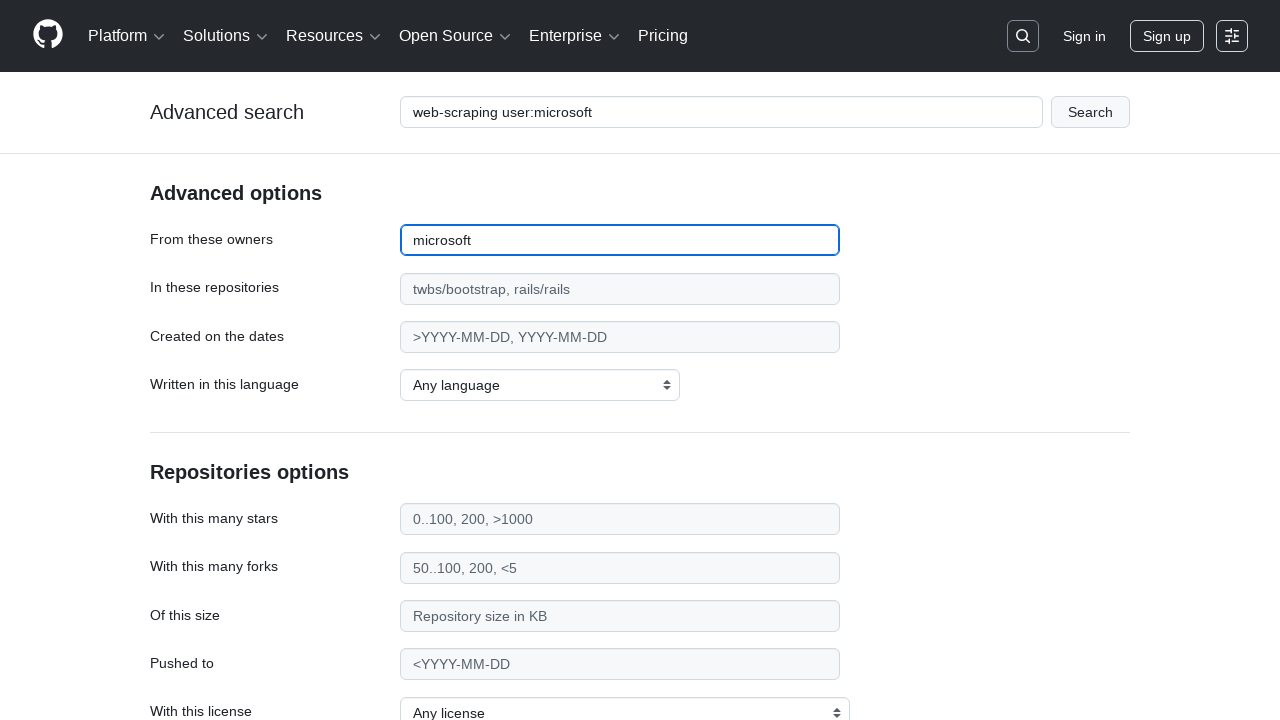

Filled date field with '>2020' on #search_date
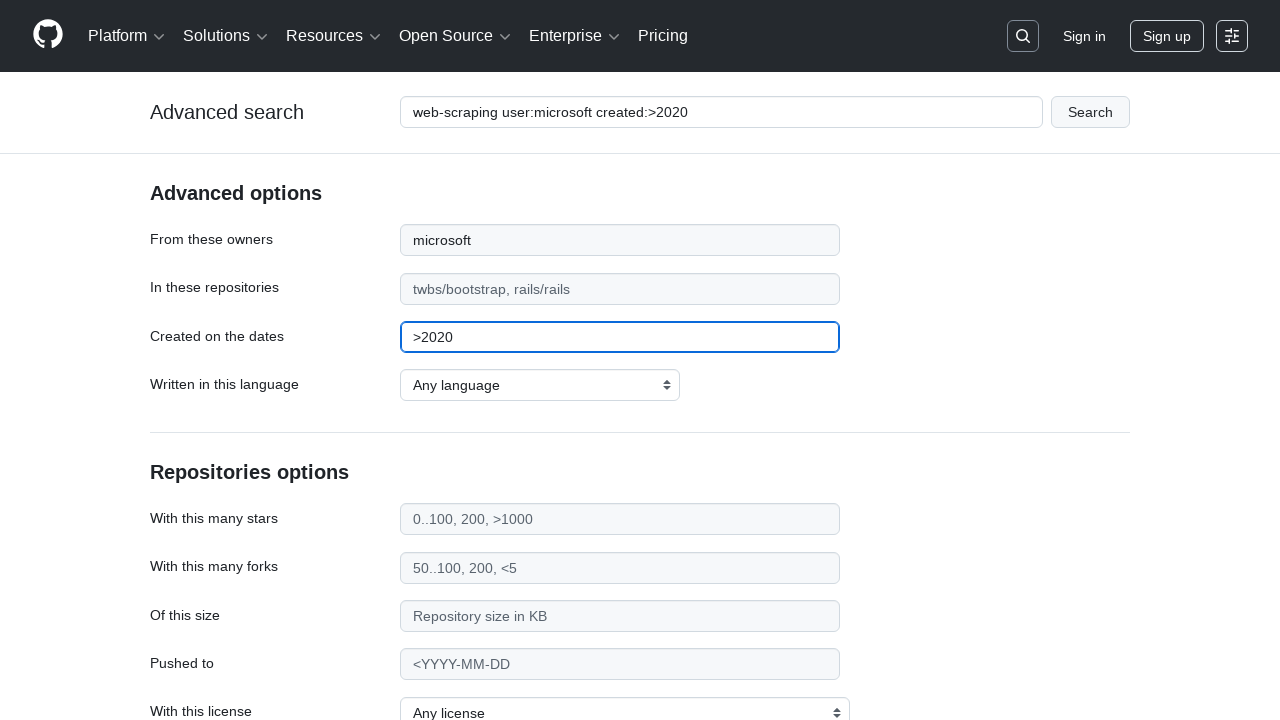

Selected TypeScript as programming language on select#search_language
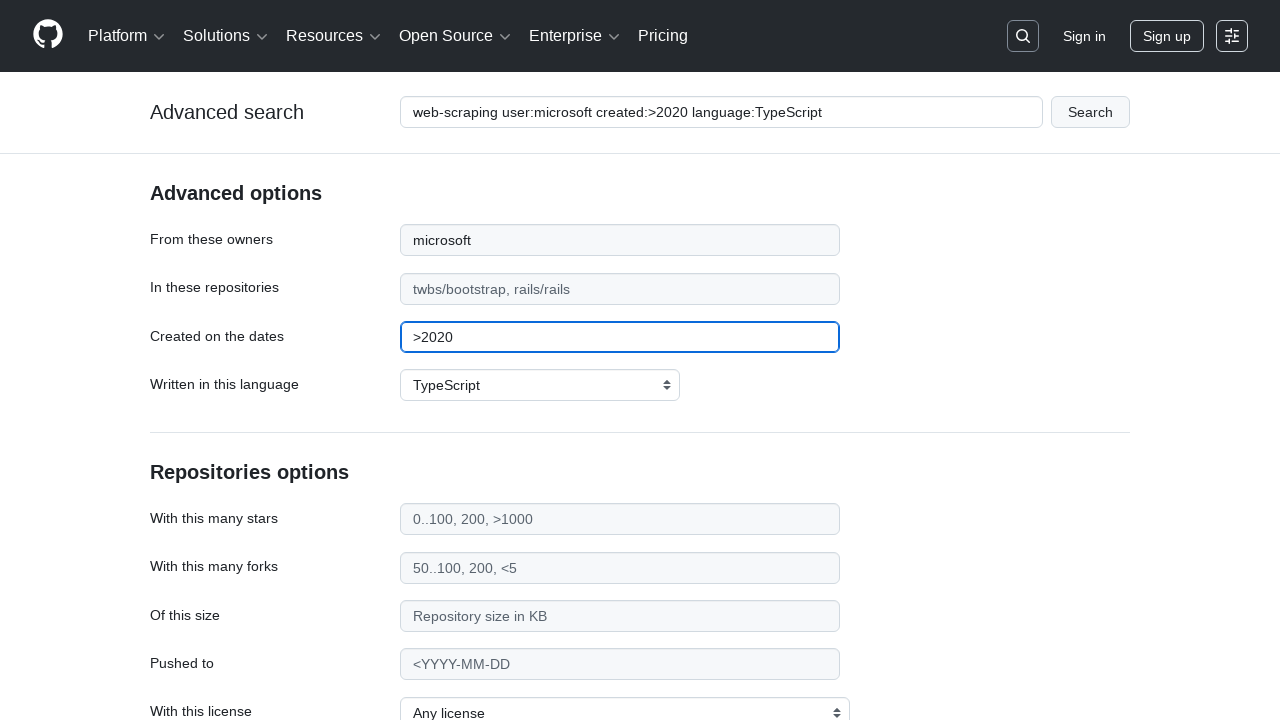

Clicked submit button to search at (1090, 112) on #adv_code_search button[type="submit"]
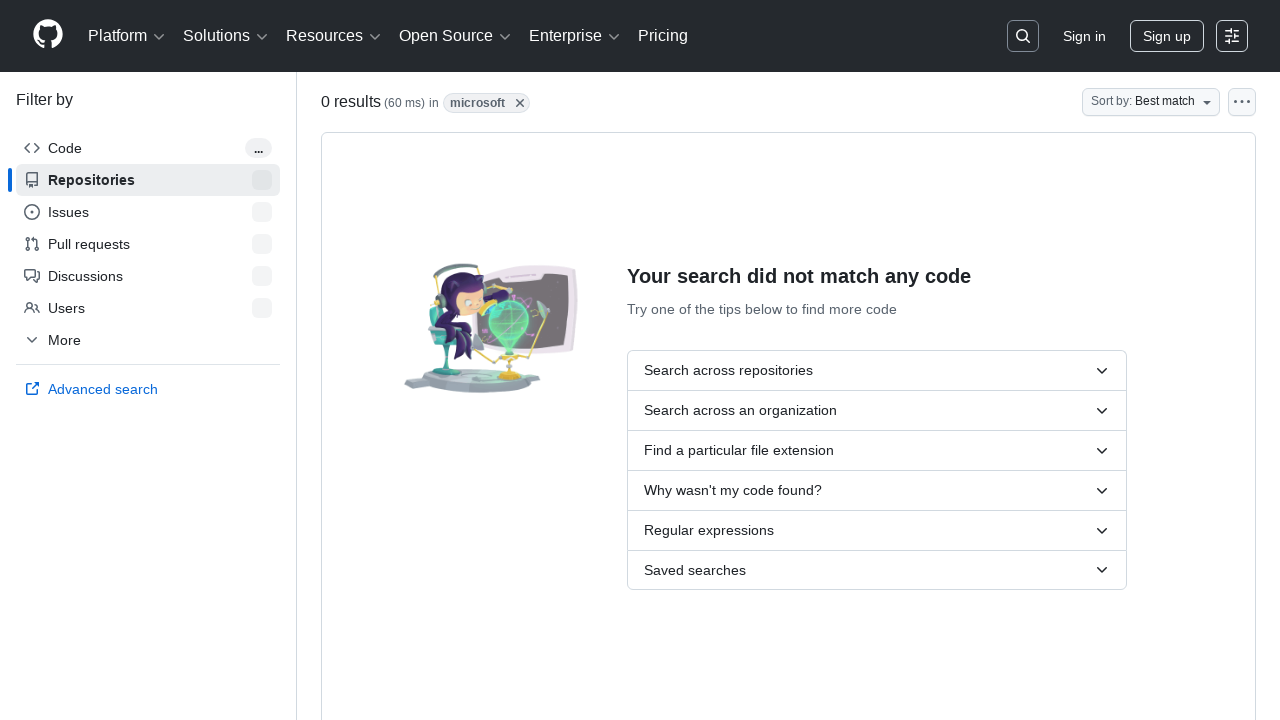

Search results loaded successfully
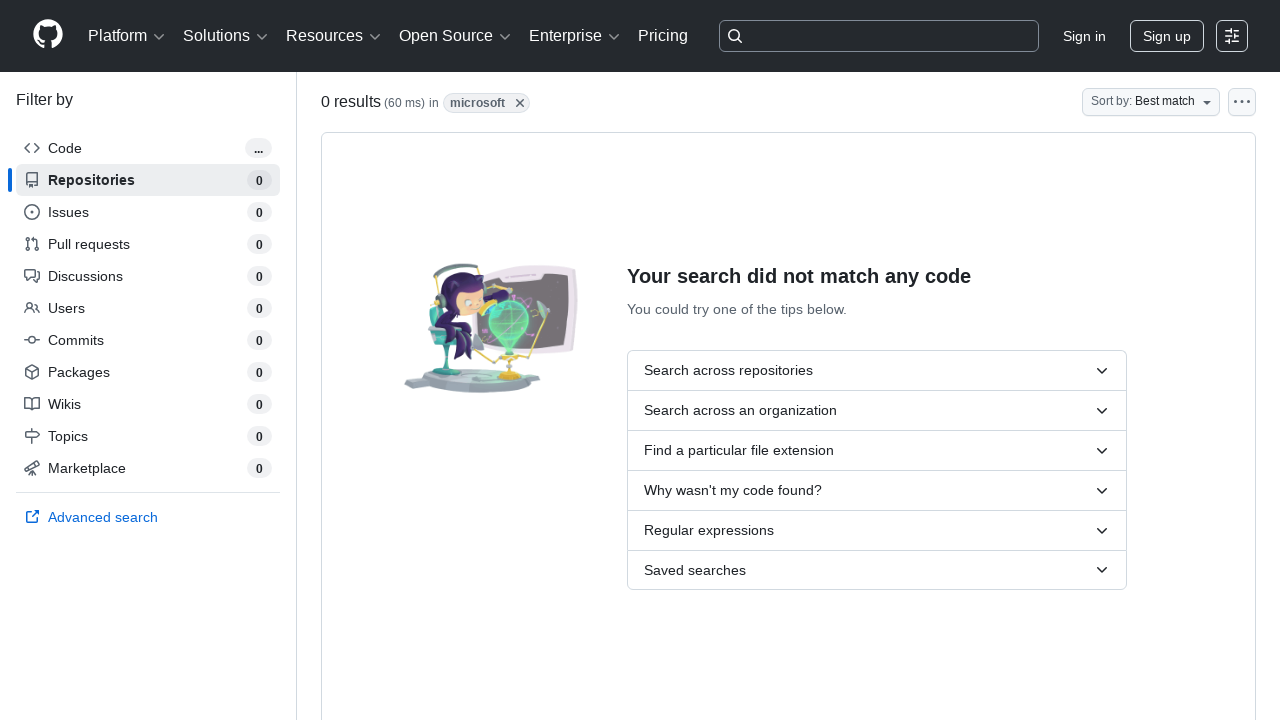

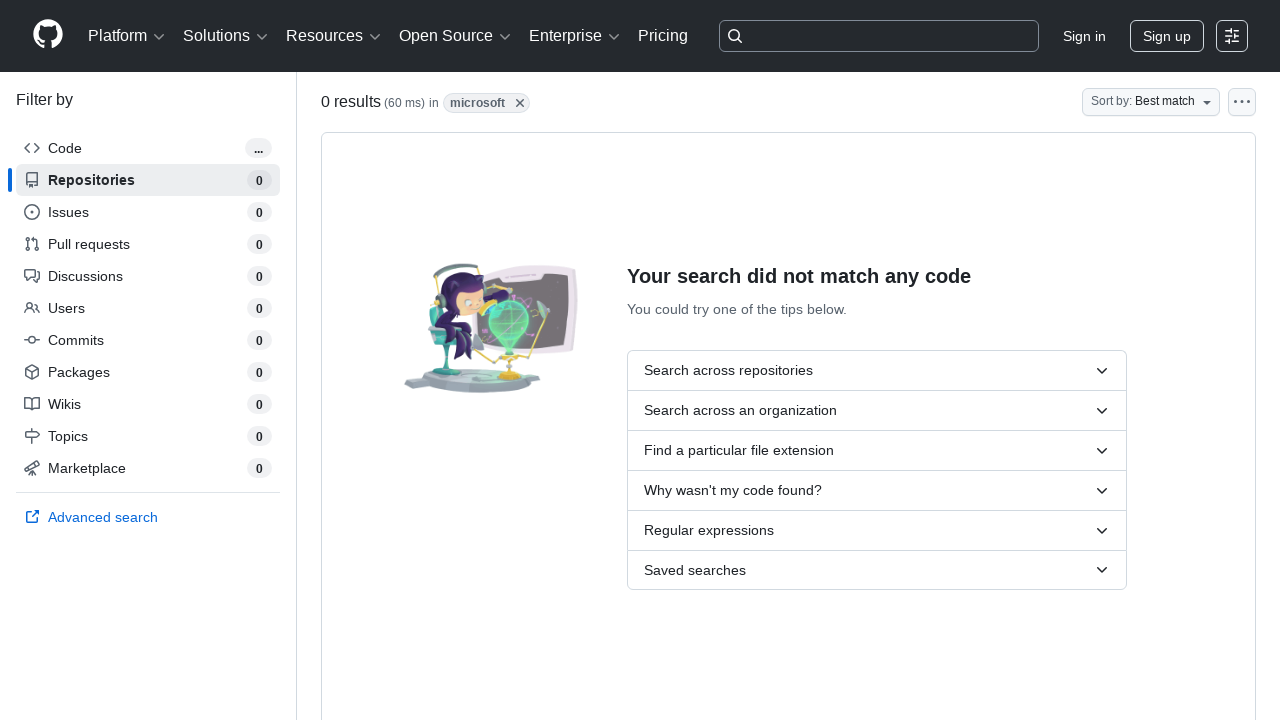